Checks the enabled/disabled state of two buttons on the page

Starting URL: https://omayo.blogspot.com/

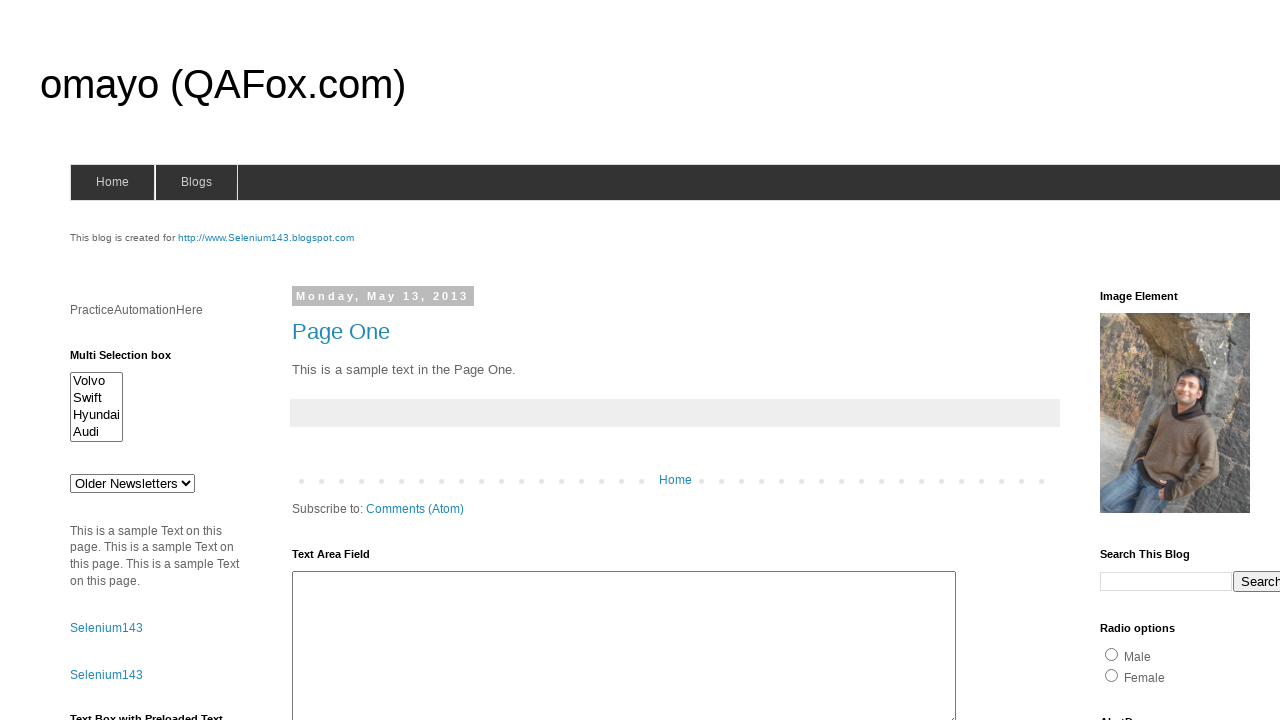

Navigated to https://omayo.blogspot.com/
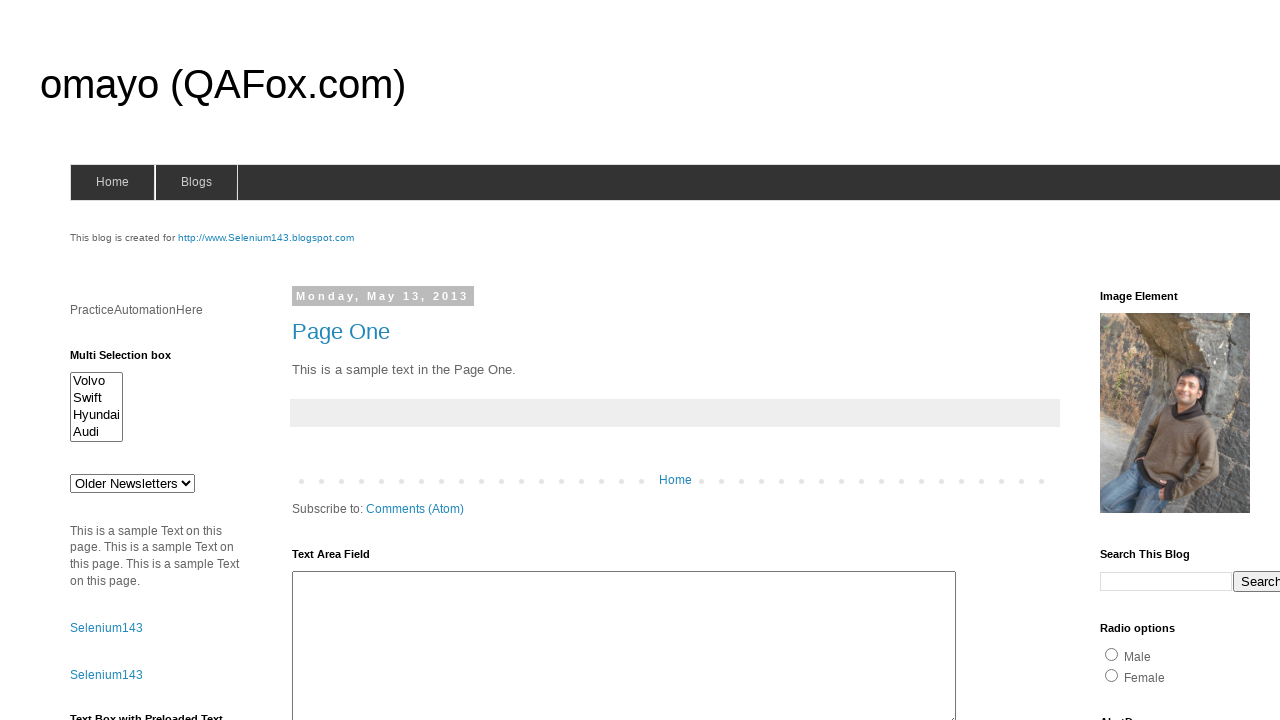

Checked if button 1 is disabled
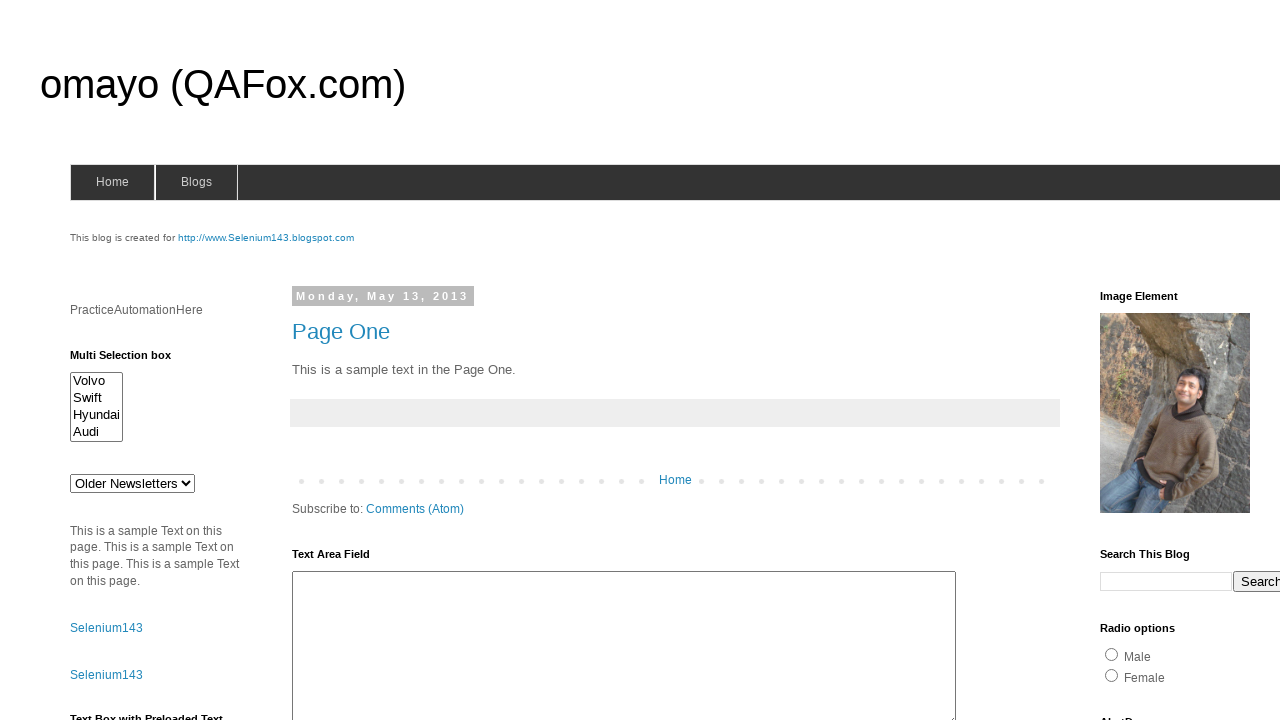

Checked if button 2 is enabled
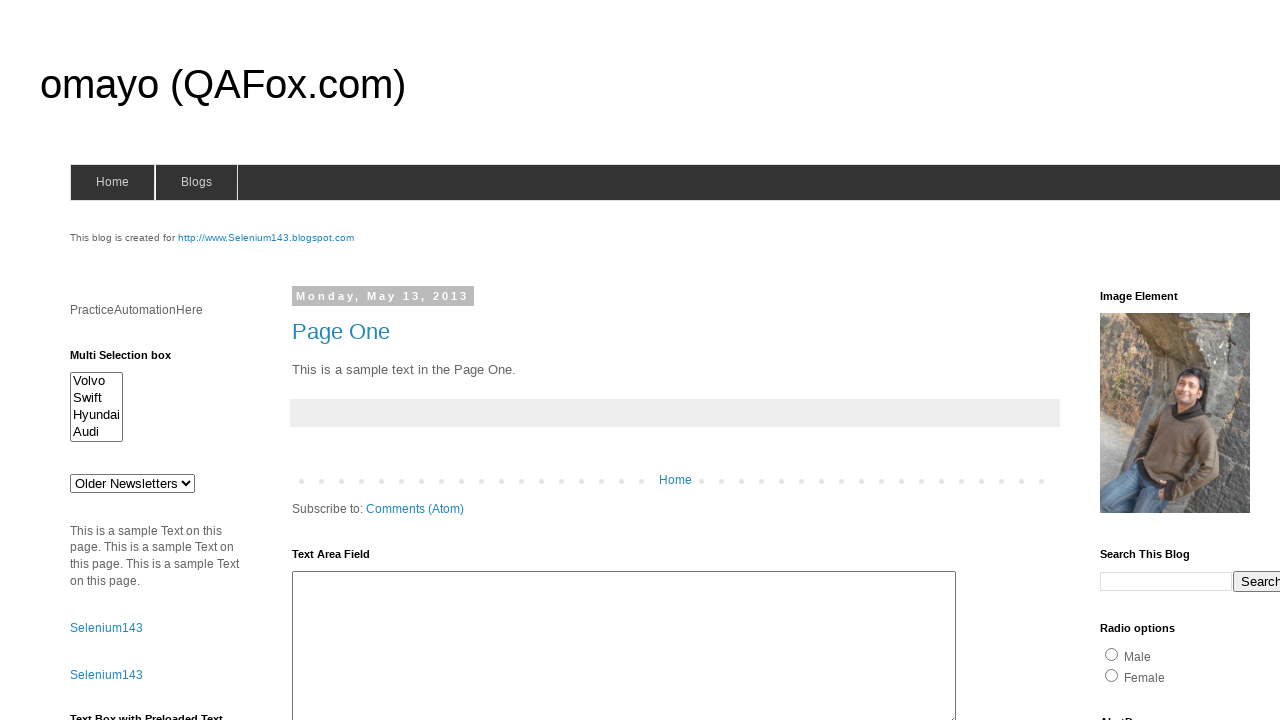

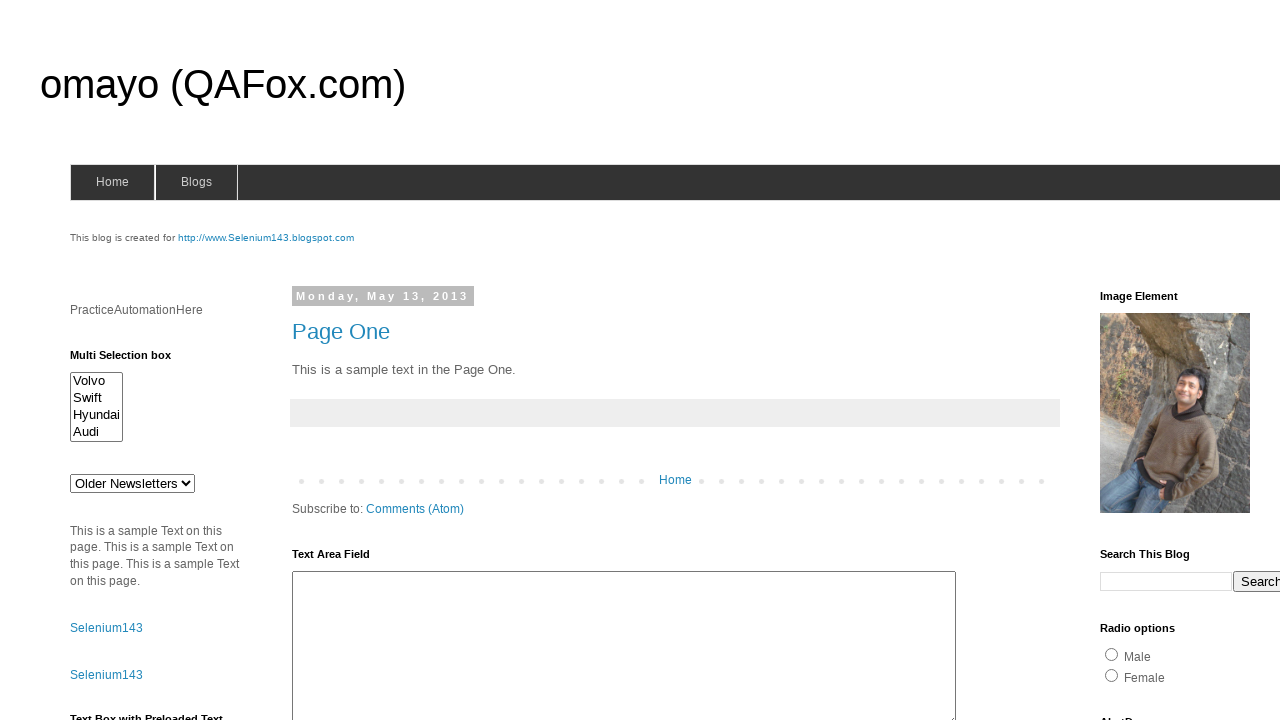